Navigates to GitHub homepage and verifies the page loads successfully by checking that the page title is accessible

Starting URL: https://github.com

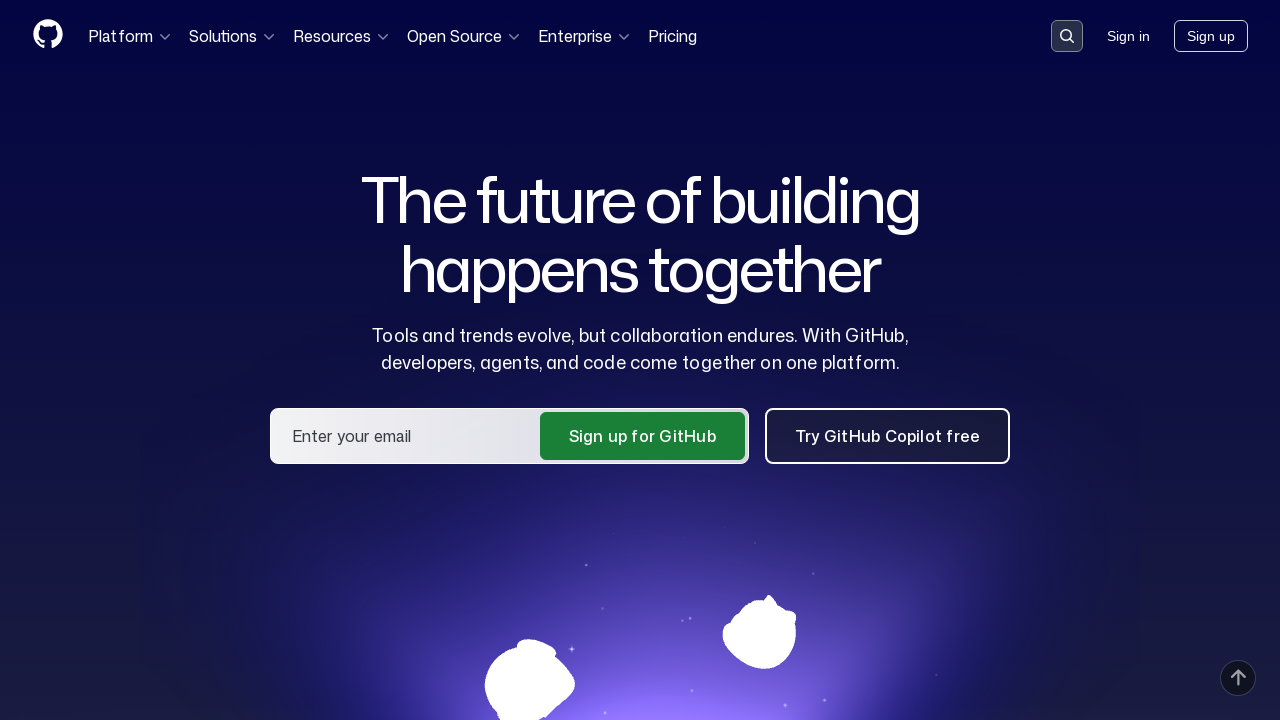

Navigated to GitHub homepage
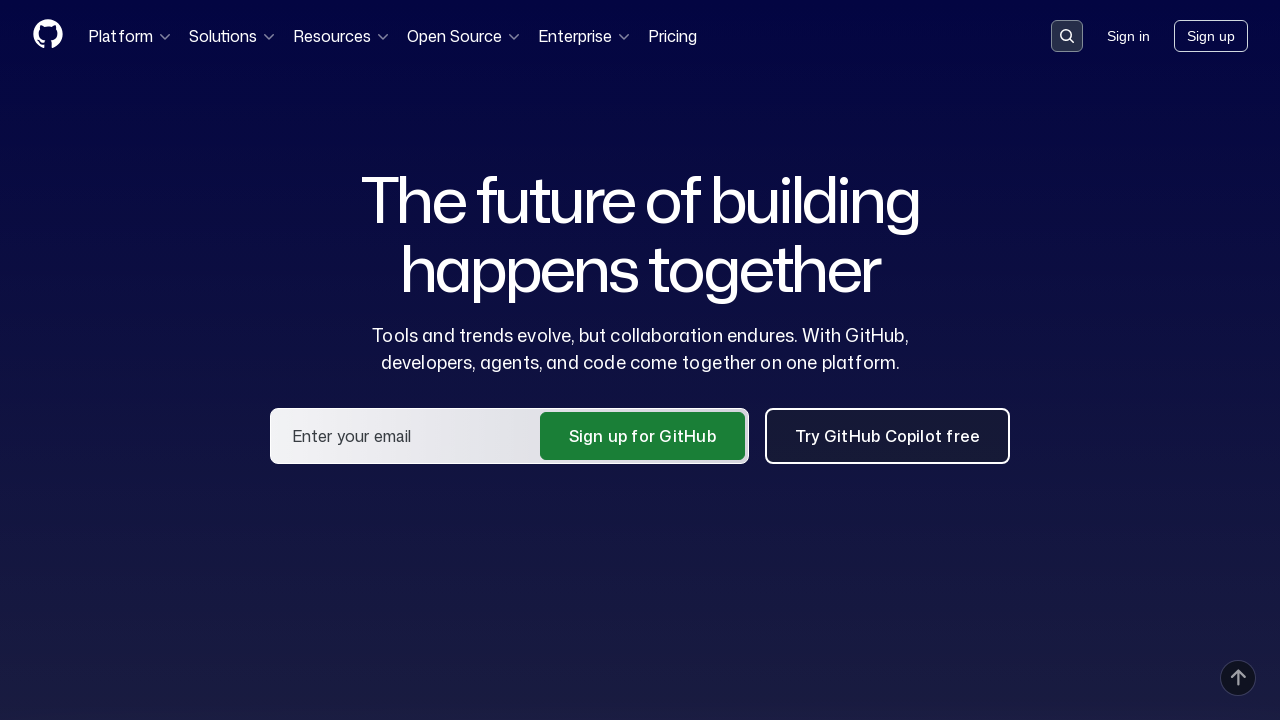

Page DOM content loaded
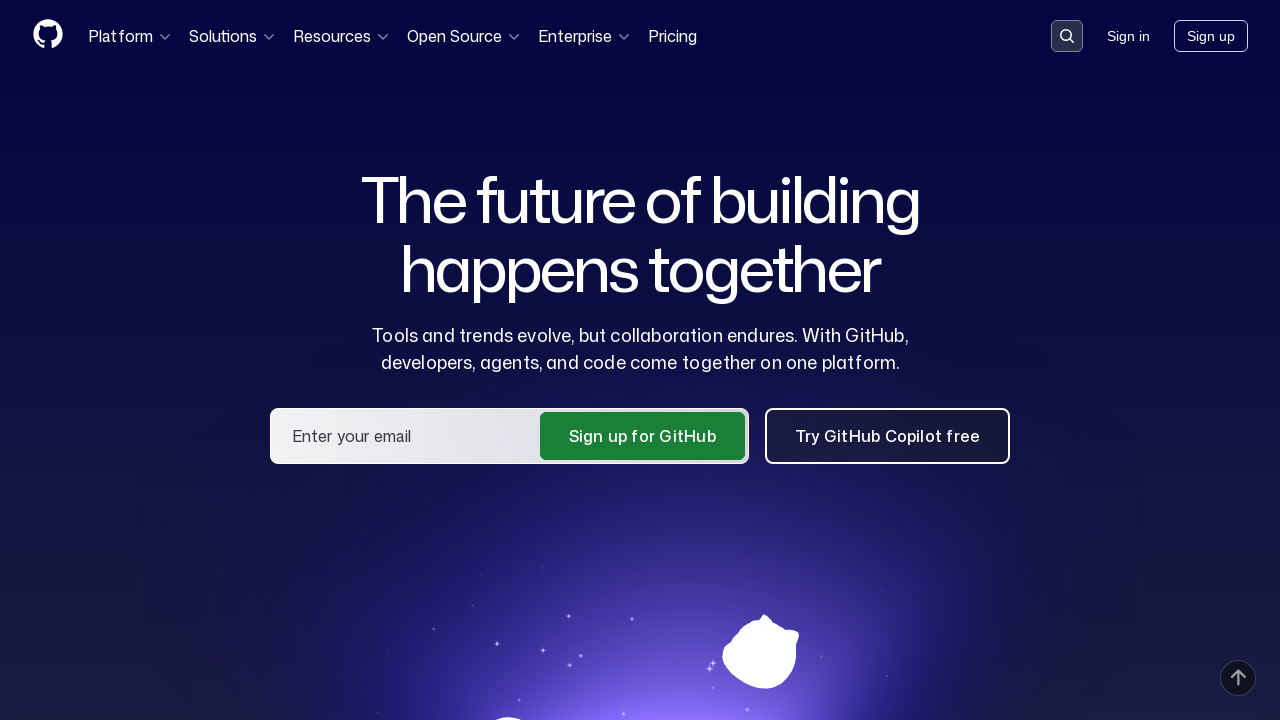

Verified page title contains 'GitHub'
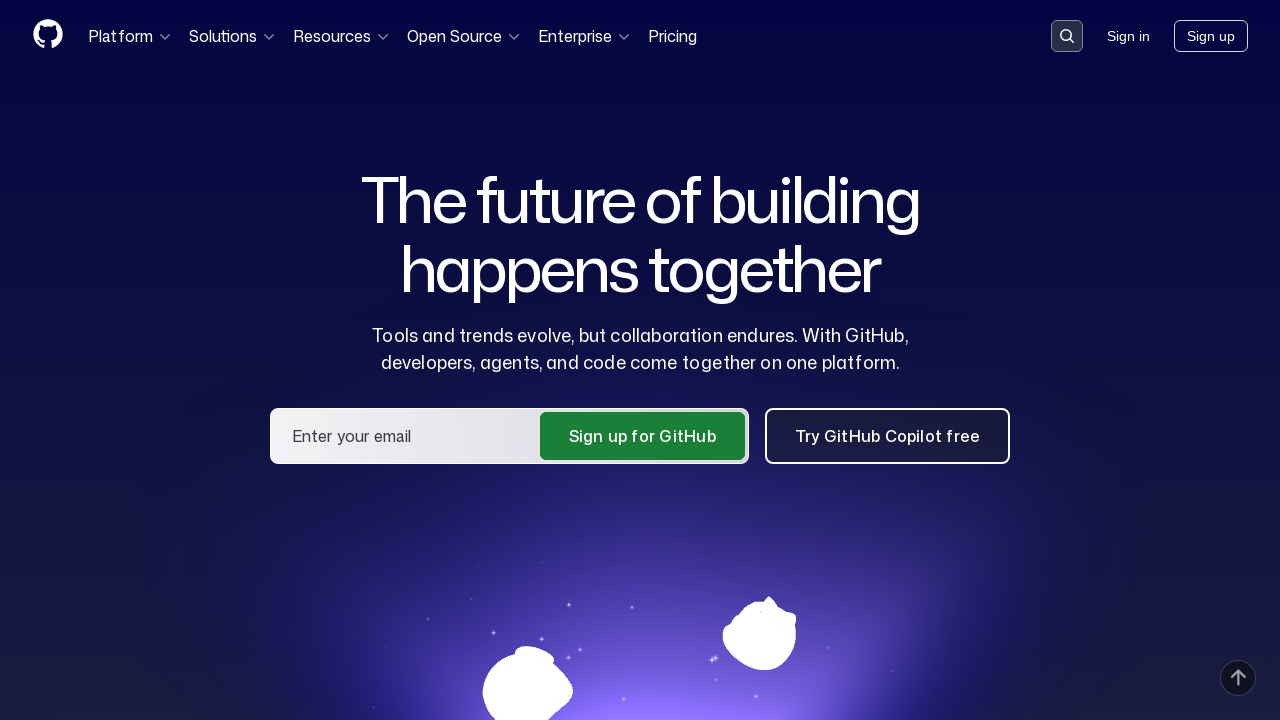

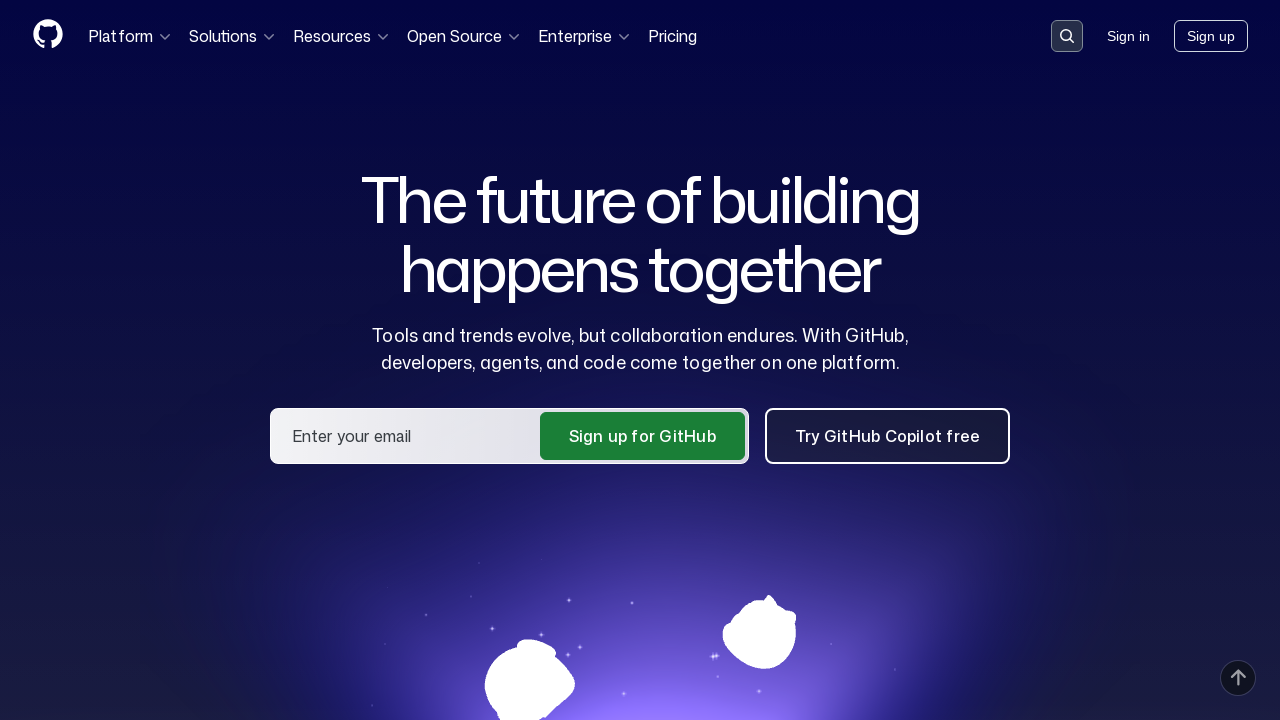